Tests YouTube search functionality by entering "post man tools" as a search query and submitting the search

Starting URL: https://www.youtube.com/

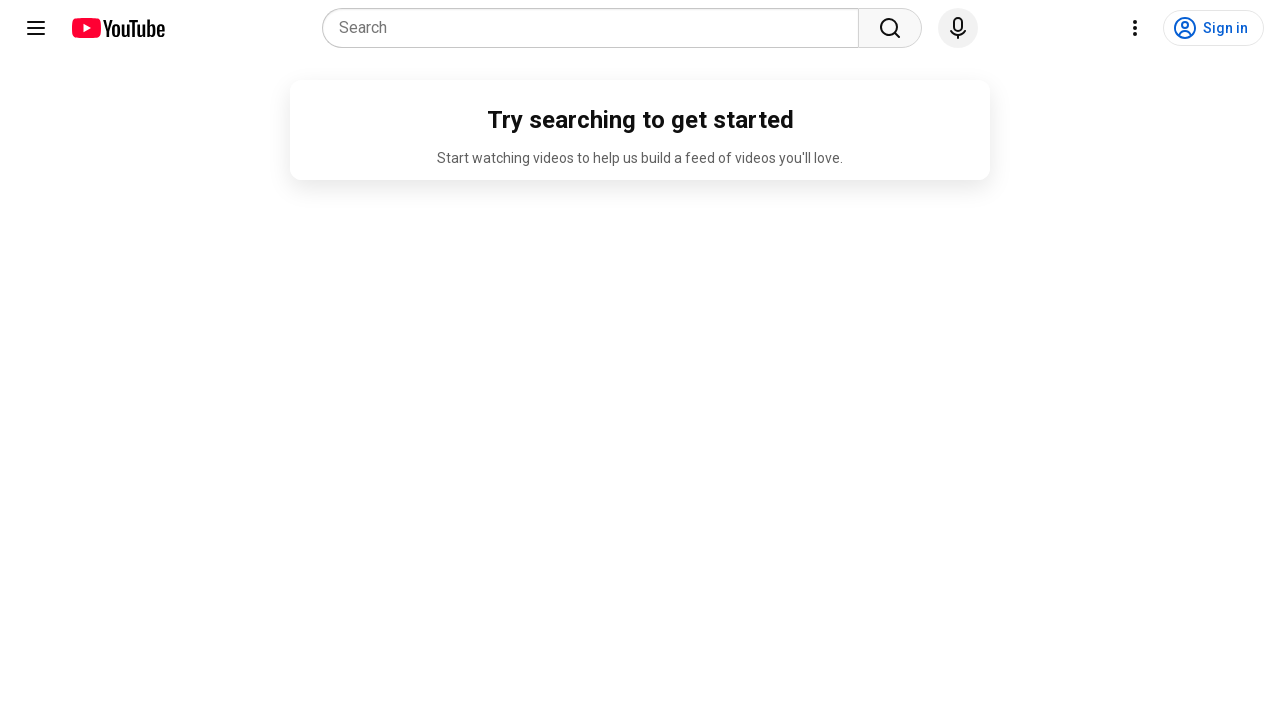

Clicked on YouTube search placeholder at (596, 28) on internal:attr=[placeholder="Search"i]
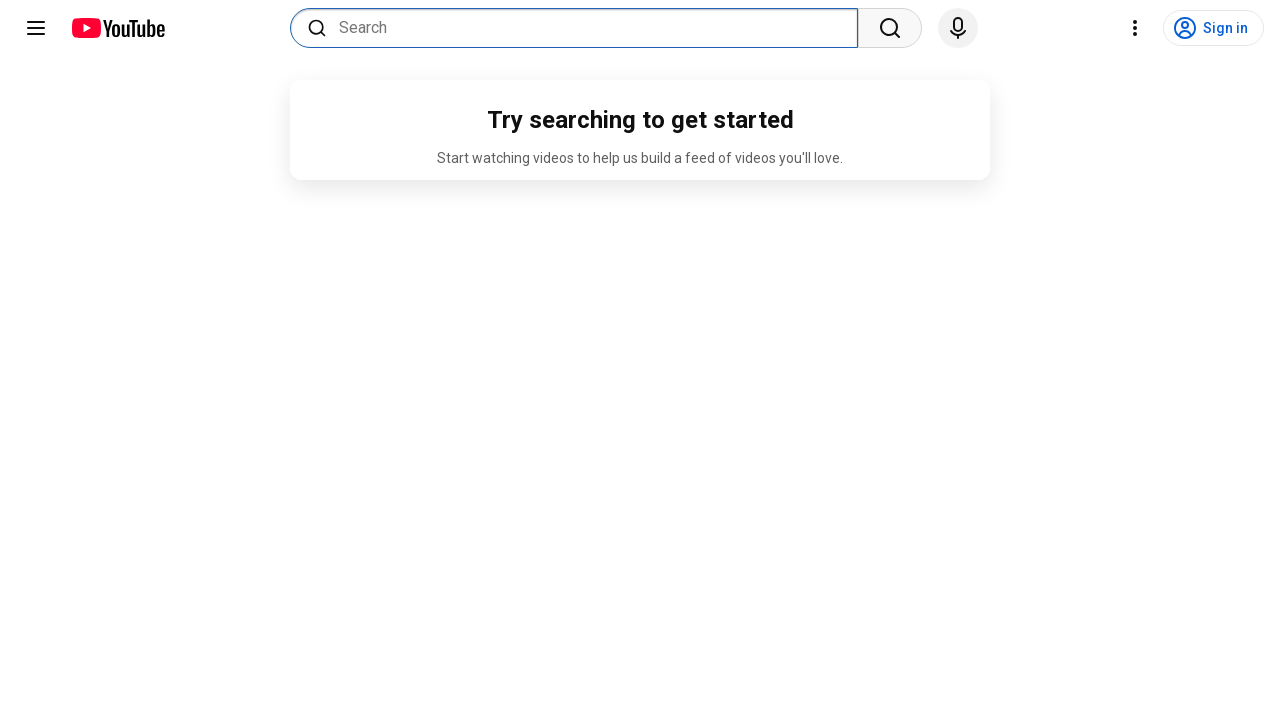

Filled search field with 'post man tools' on internal:attr=[placeholder="Search"i]
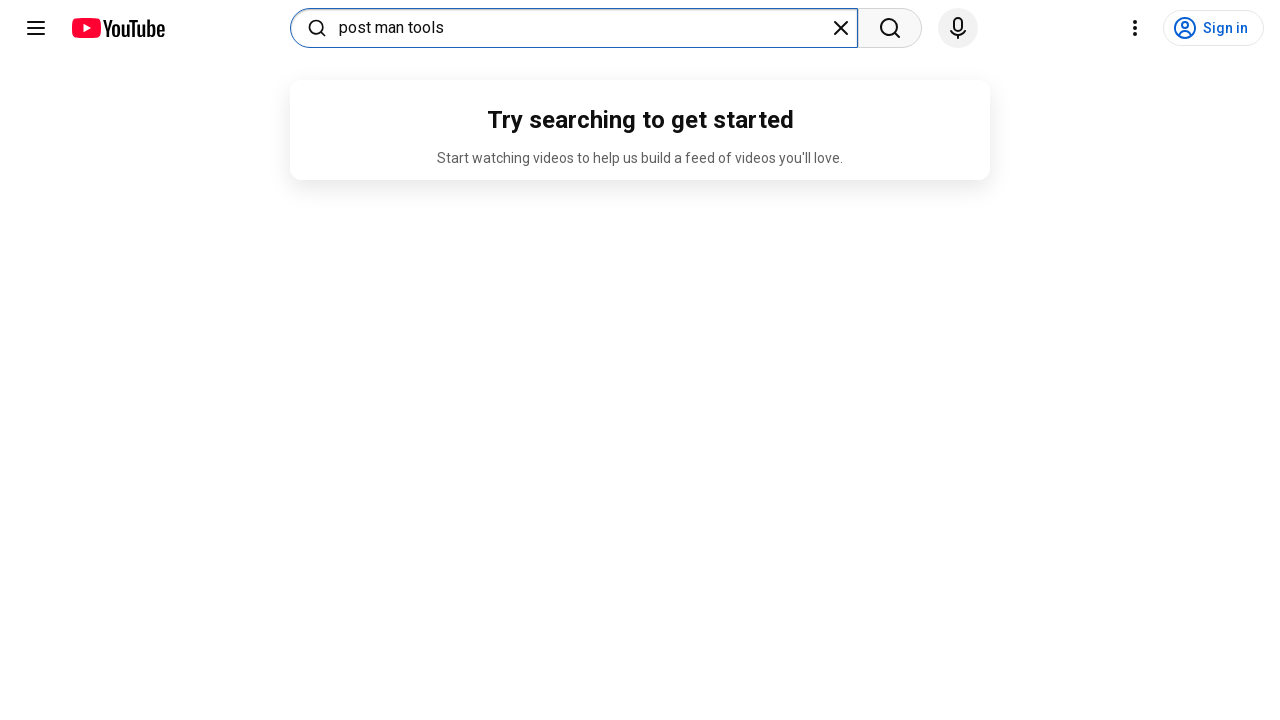

Pressed Enter to submit search query on internal:attr=[placeholder="Search"i]
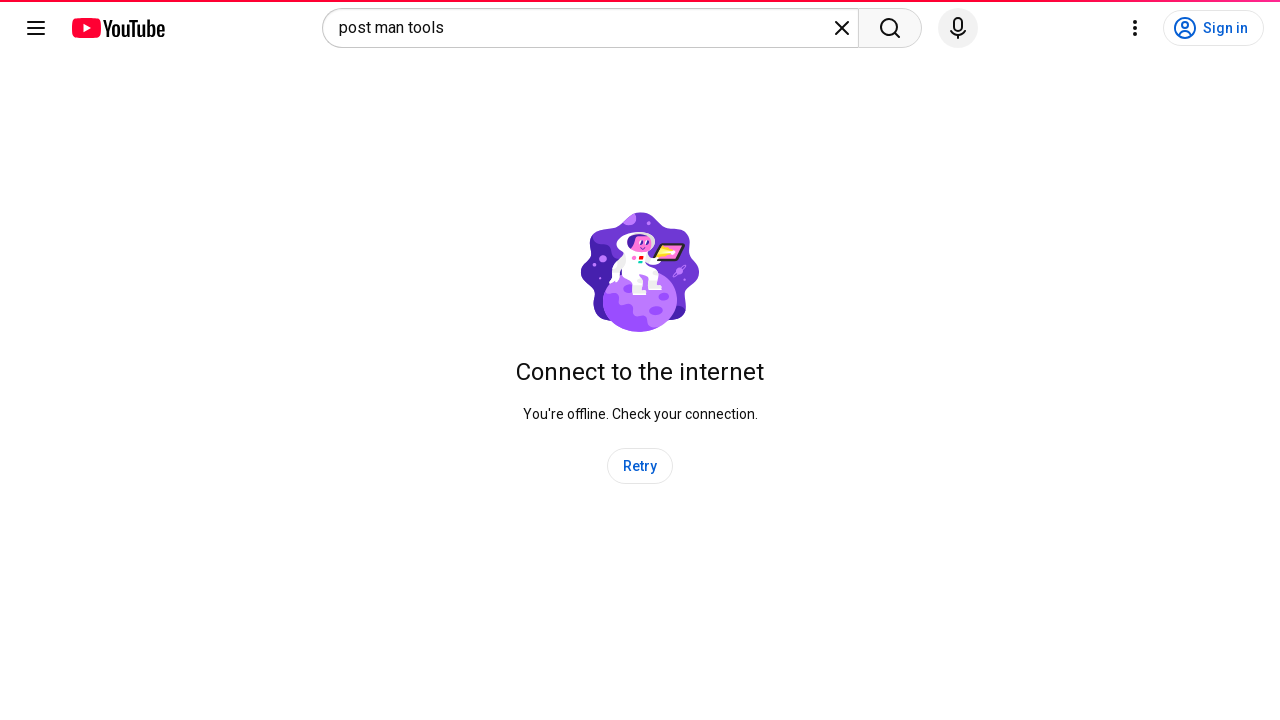

Waited 3 seconds for search results to load
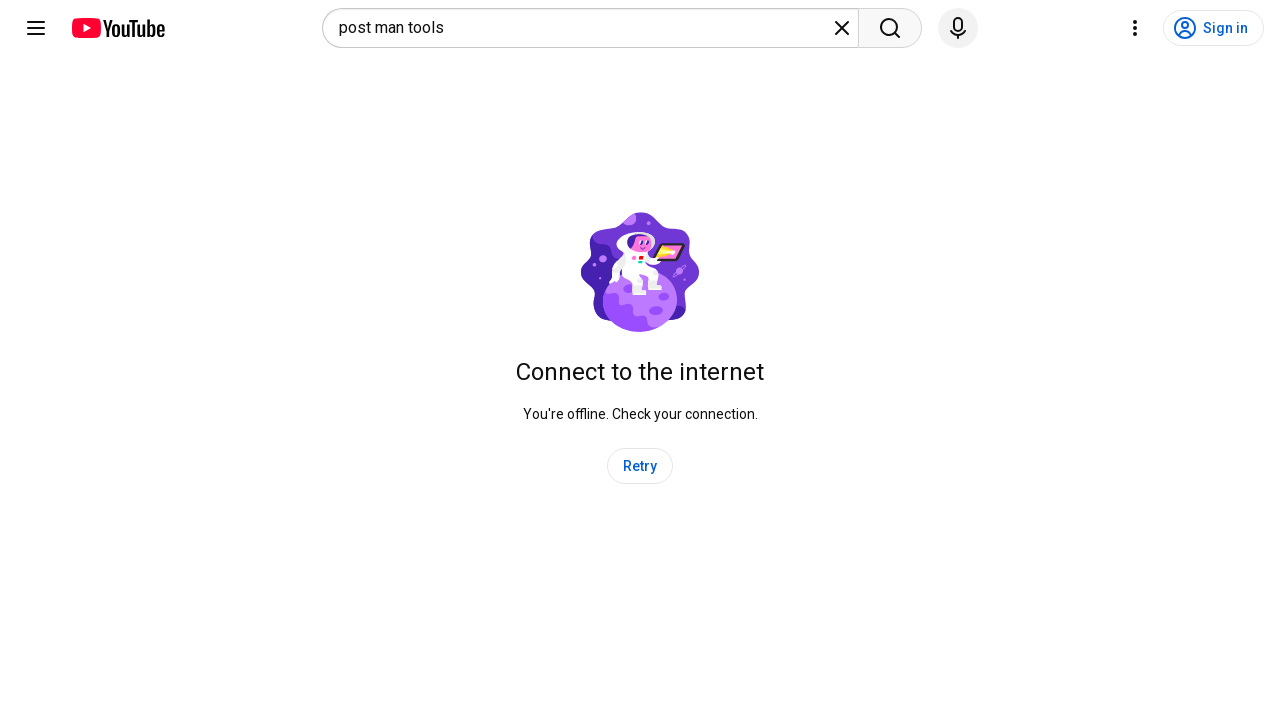

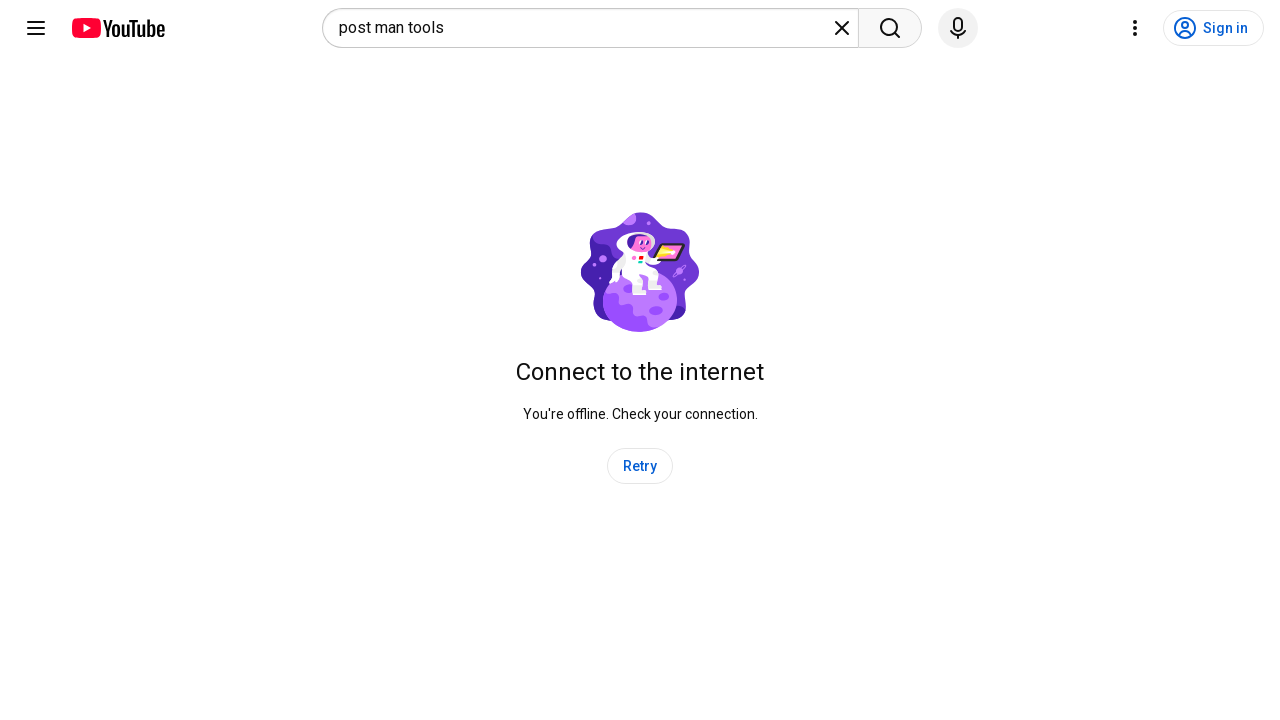